Tests dynamic dropdown for passenger selection by clicking the passenger dropdown and incrementing adult count using plus button multiple times

Starting URL: https://rahulshettyacademy.com/dropdownsPractise/

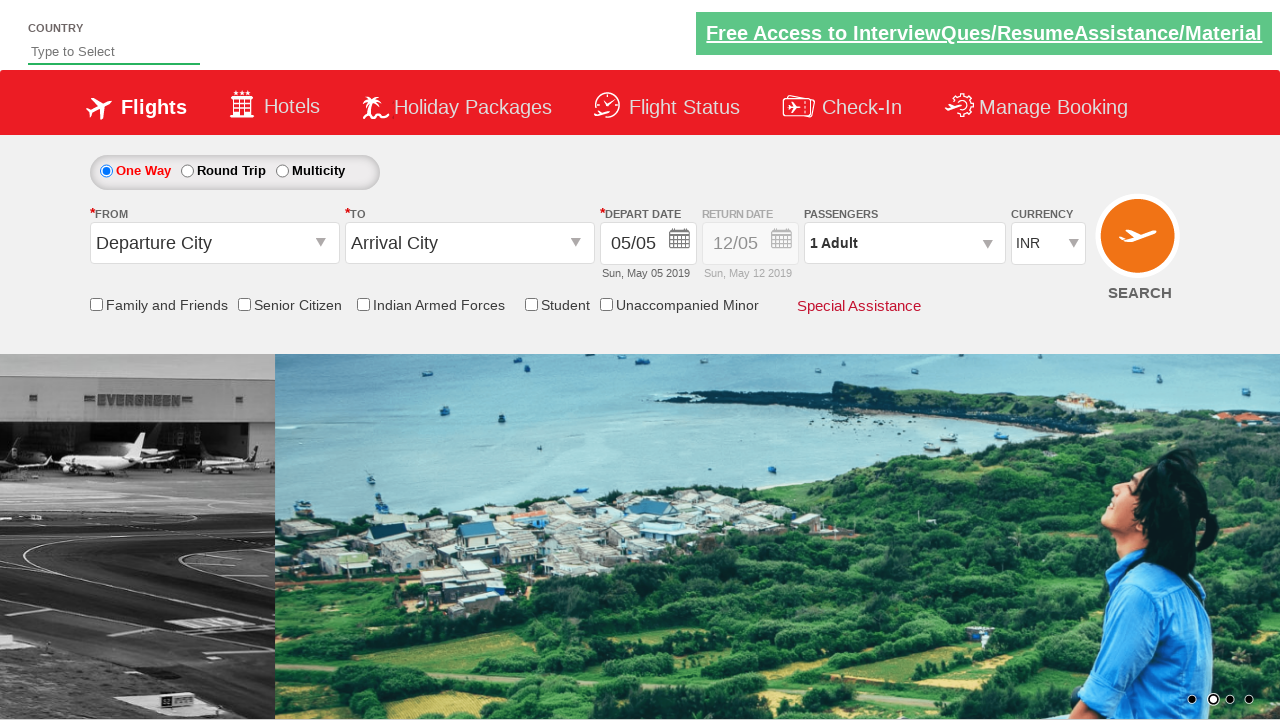

Clicked passenger dropdown to open it at (904, 243) on #divpaxinfo
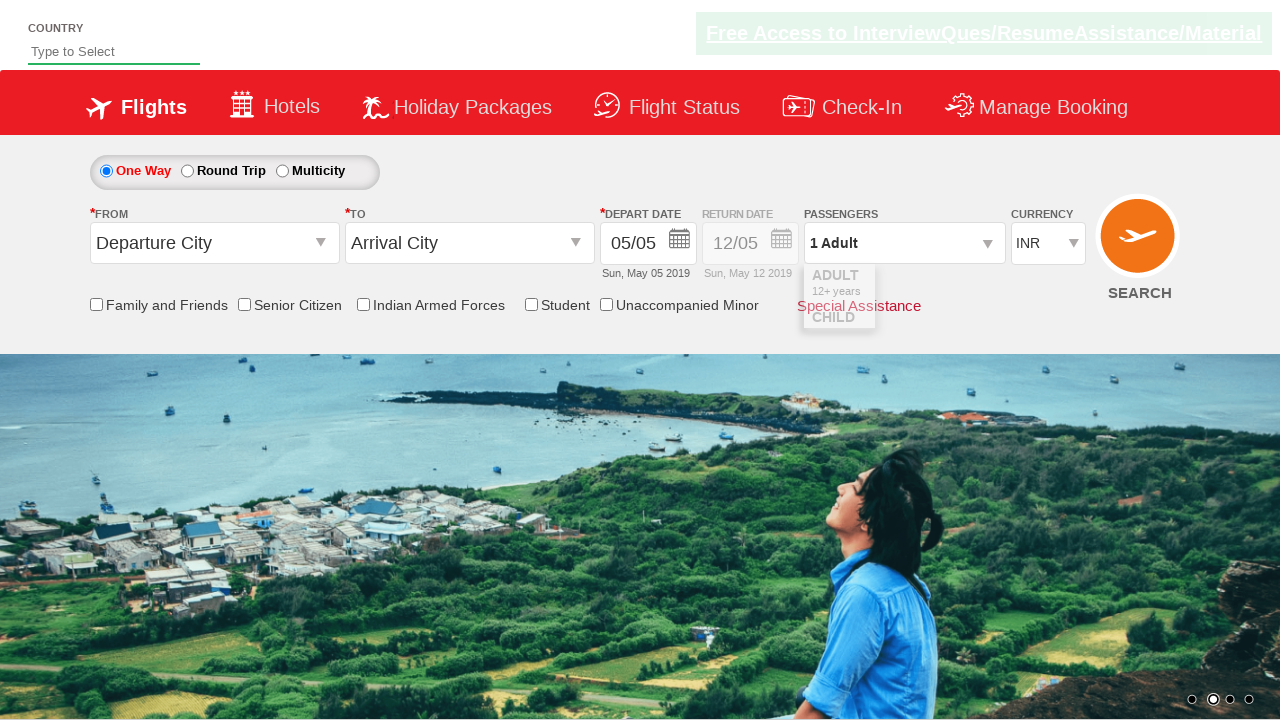

Waited for dropdown to fully open
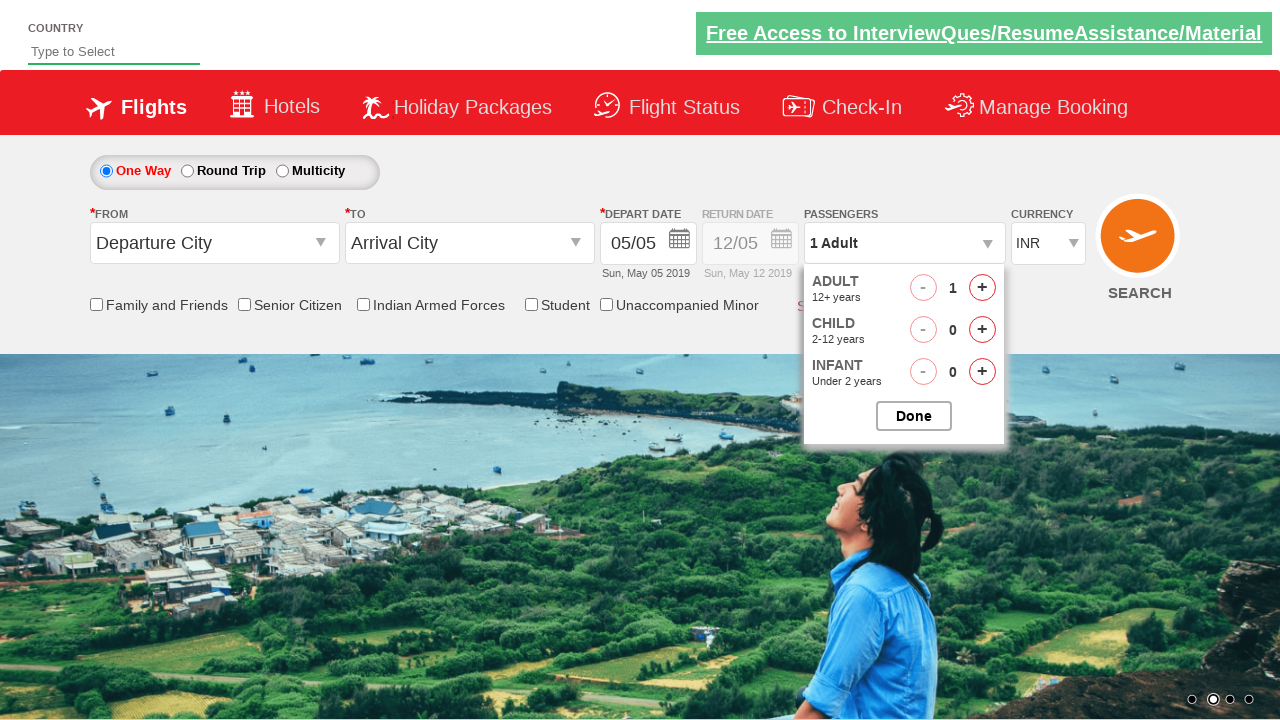

Clicked plus button to increment adult count (iteration 1/4) at (982, 288) on #hrefIncAdt
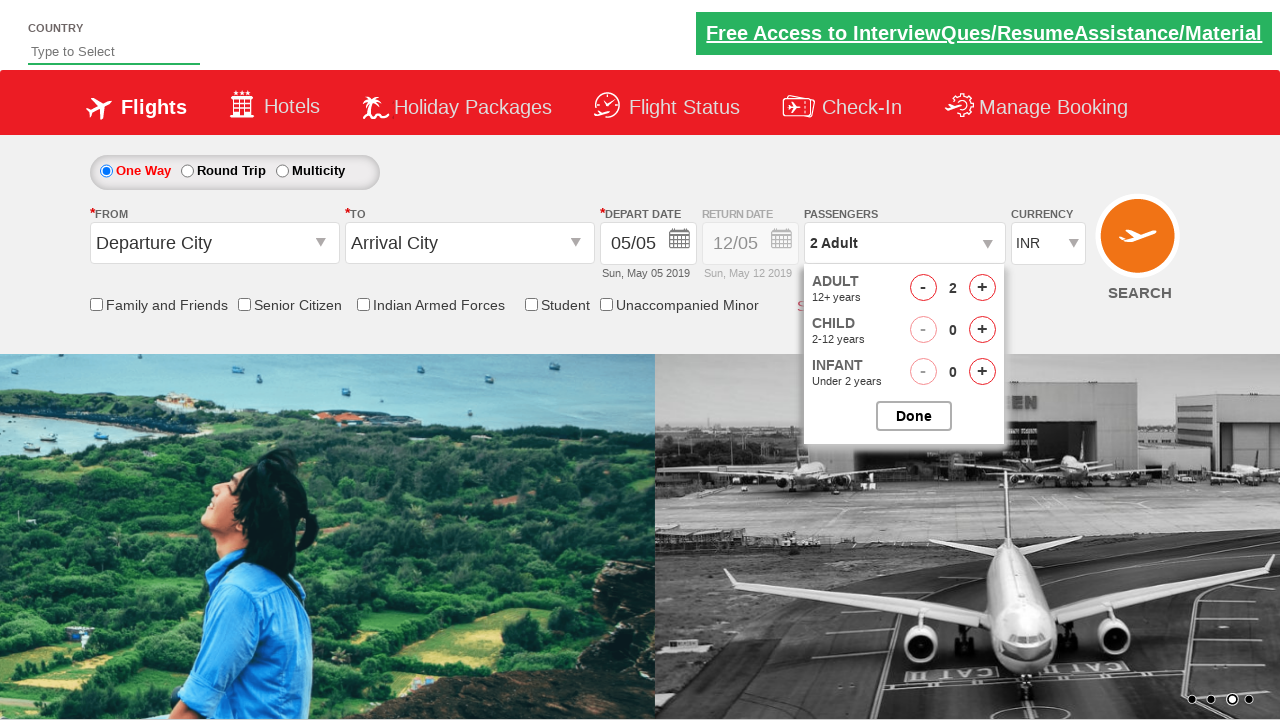

Clicked plus button to increment adult count (iteration 2/4) at (982, 288) on #hrefIncAdt
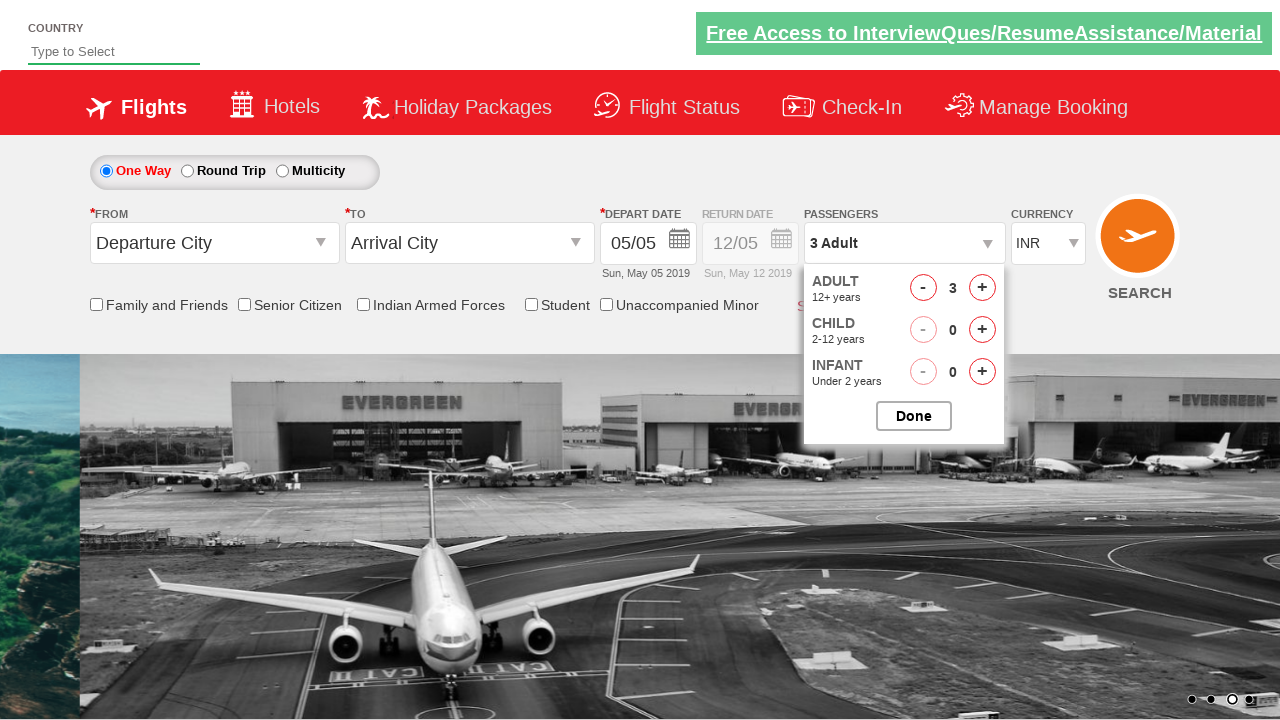

Clicked plus button to increment adult count (iteration 3/4) at (982, 288) on #hrefIncAdt
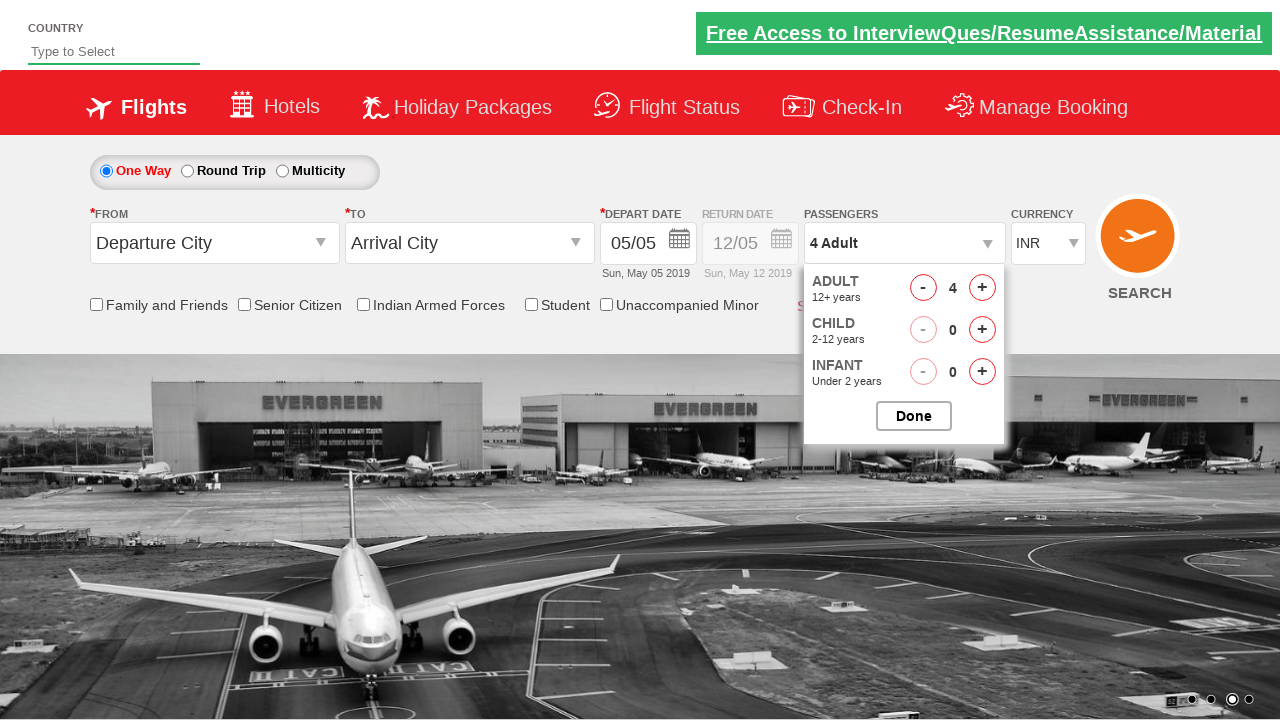

Clicked plus button to increment adult count (iteration 4/4) at (982, 288) on #hrefIncAdt
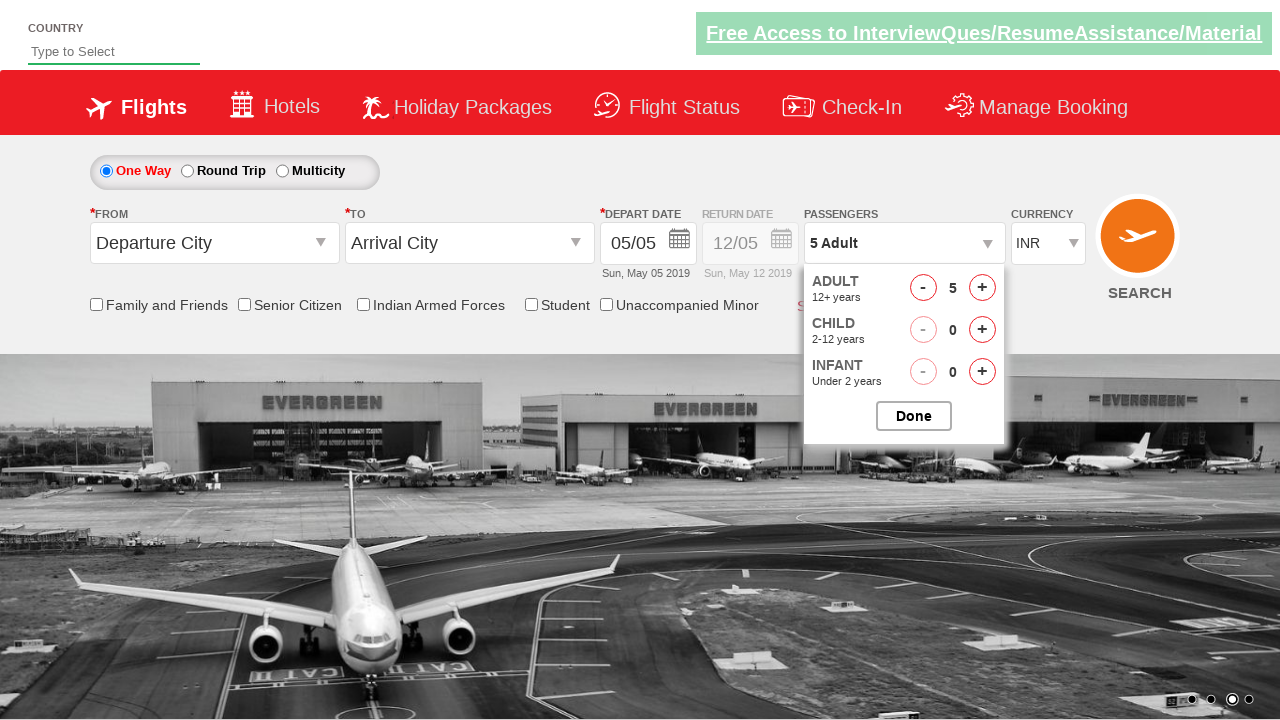

Clicked done button to close passenger dropdown at (914, 416) on #btnclosepaxoption
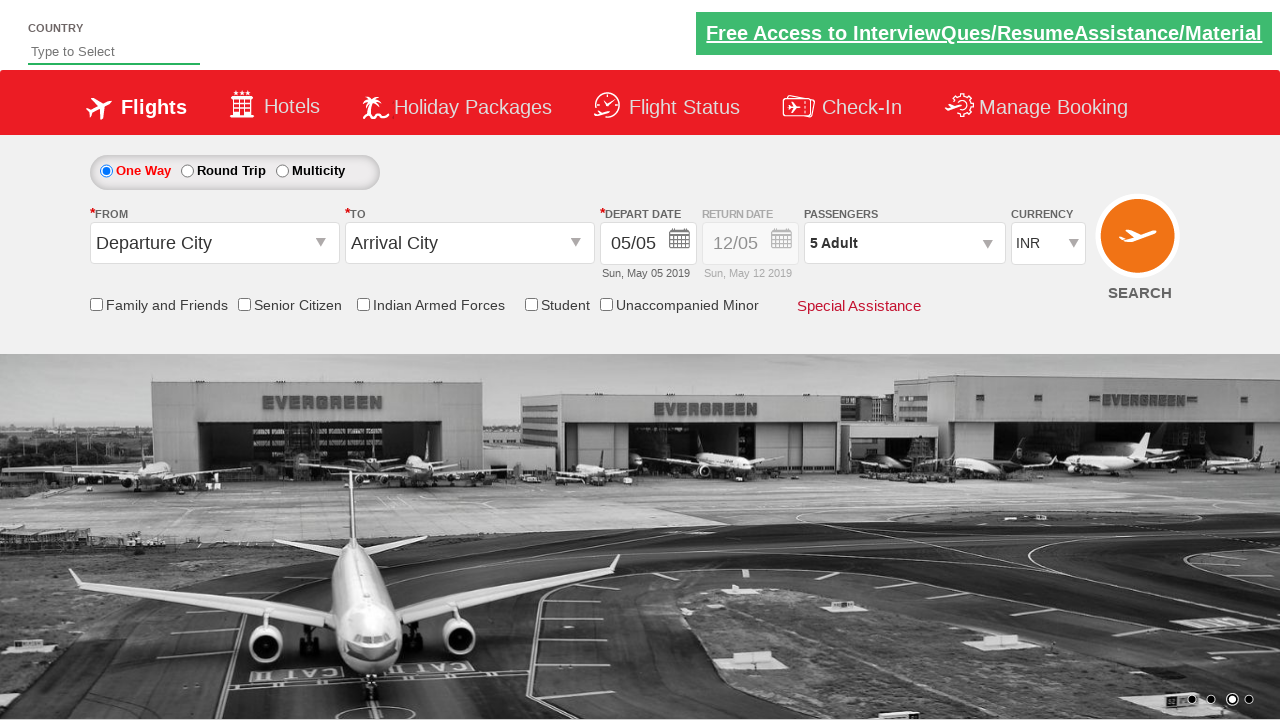

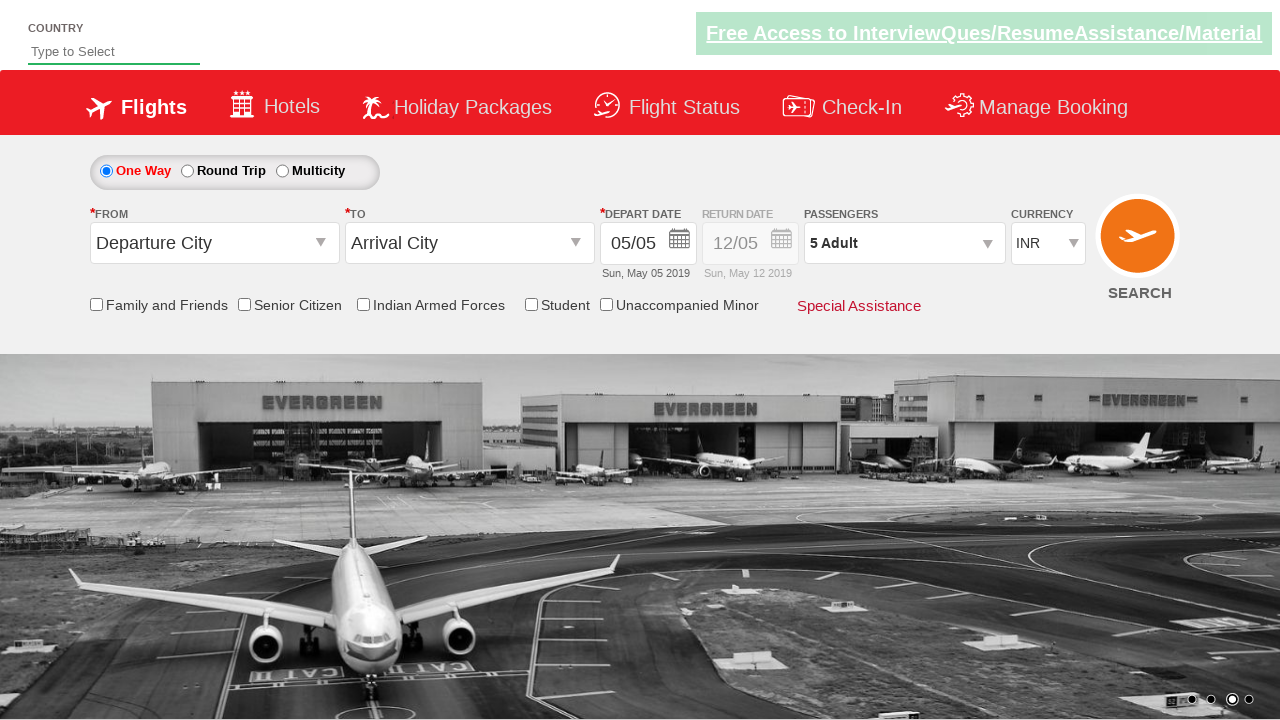